Navigates to the OrangeHRM demo page and verifies the page loads successfully by waiting for the page content to be available.

Starting URL: https://opensource-demo.orangehrmlive.com/

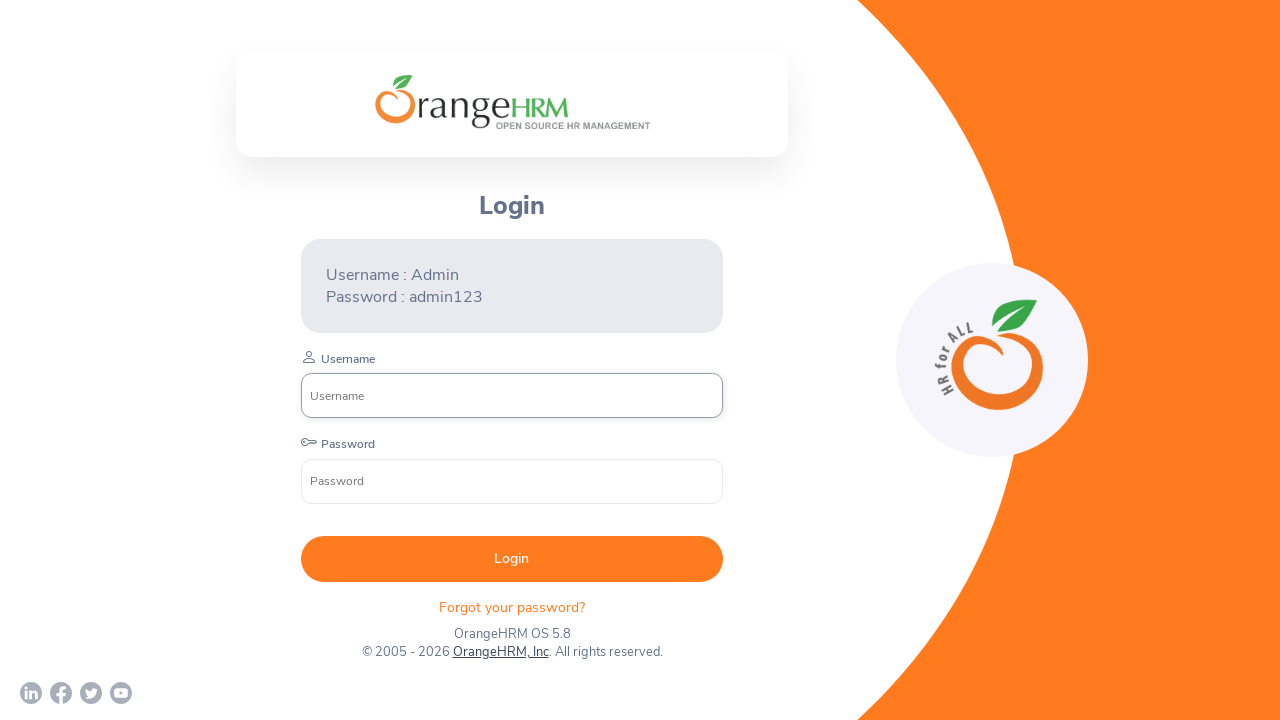

Waited for page DOM content to be loaded
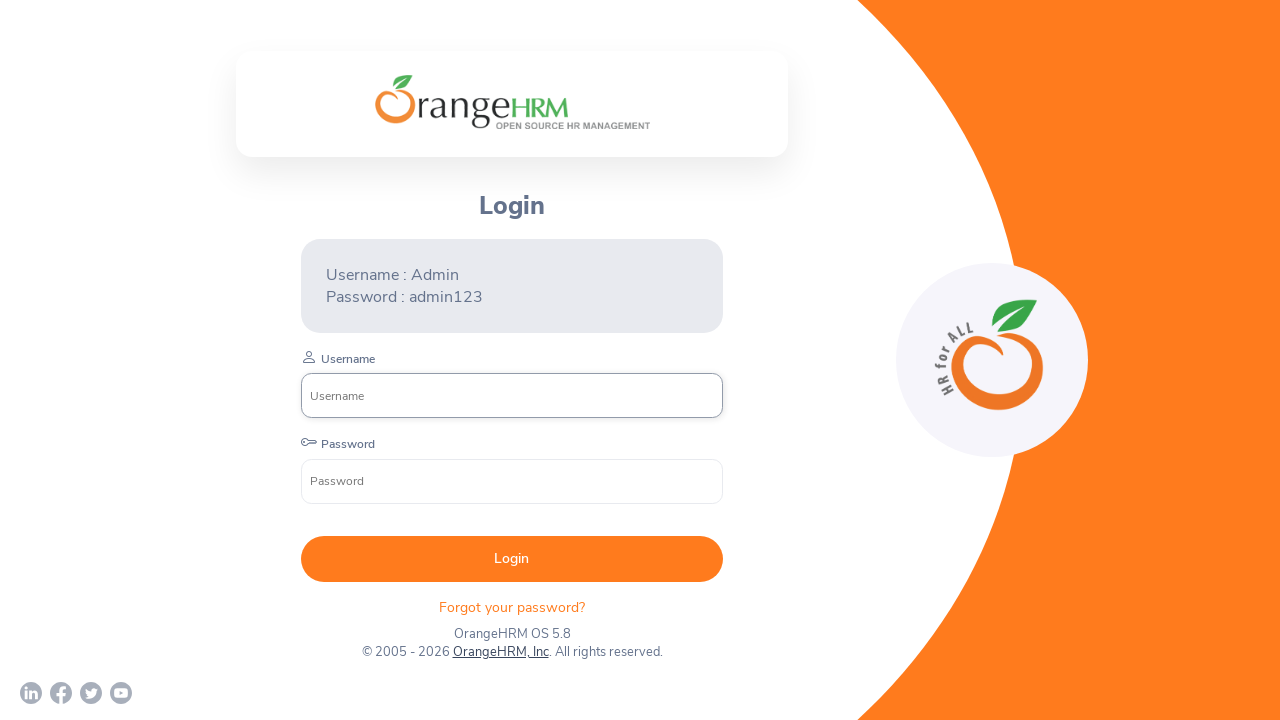

Verified body element is present on OrangeHRM demo page
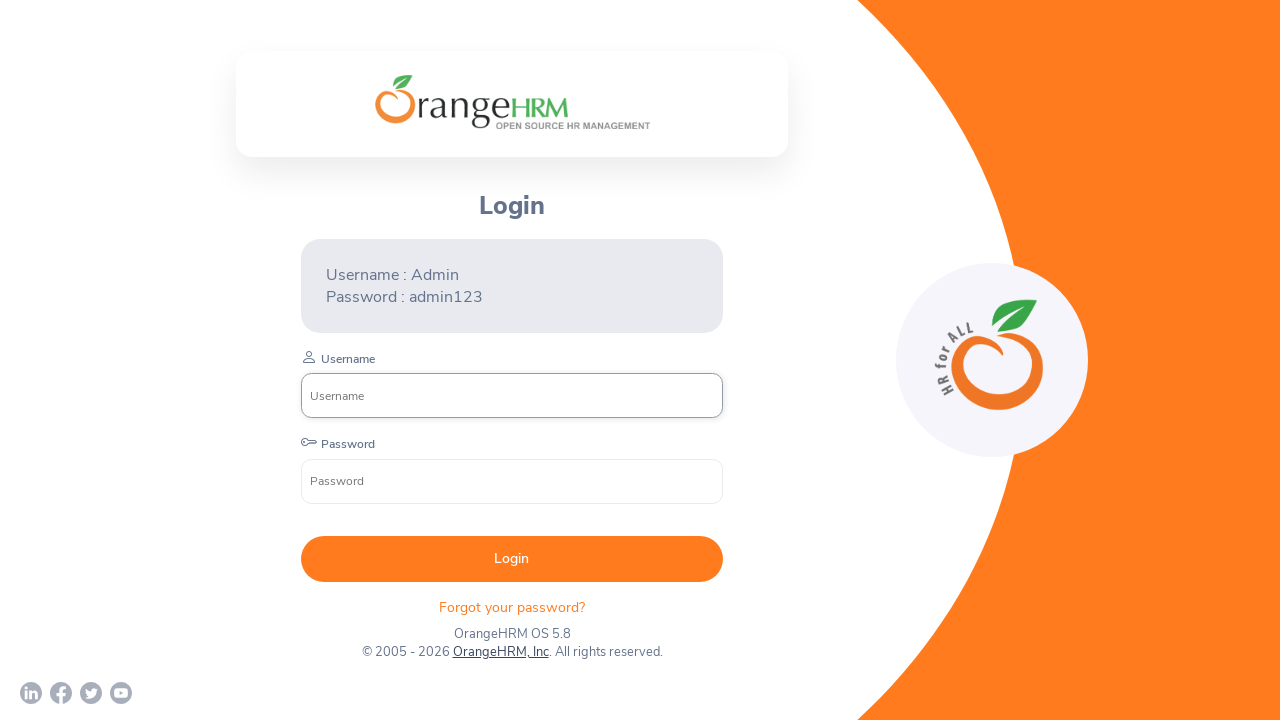

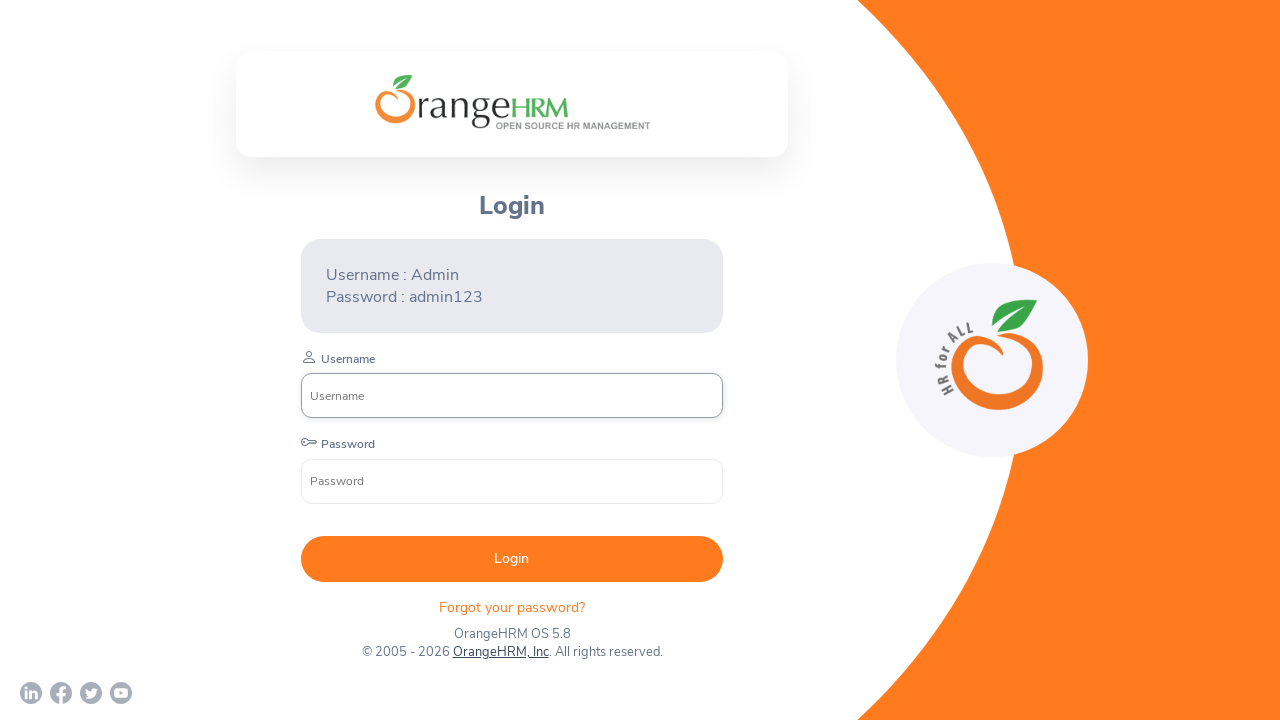